Tests drag and drop functionality by dragging element A and dropping it onto element B

Starting URL: https://the-internet.herokuapp.com/drag_and_drop

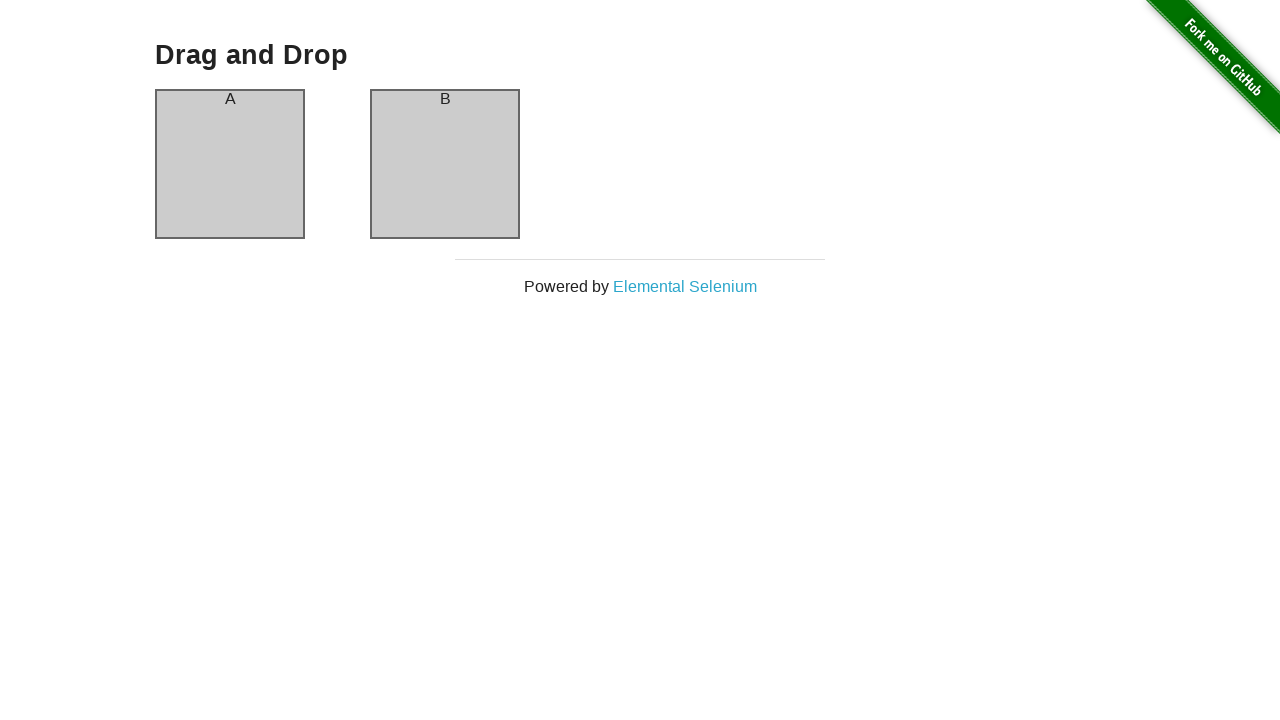

Located draggable element A
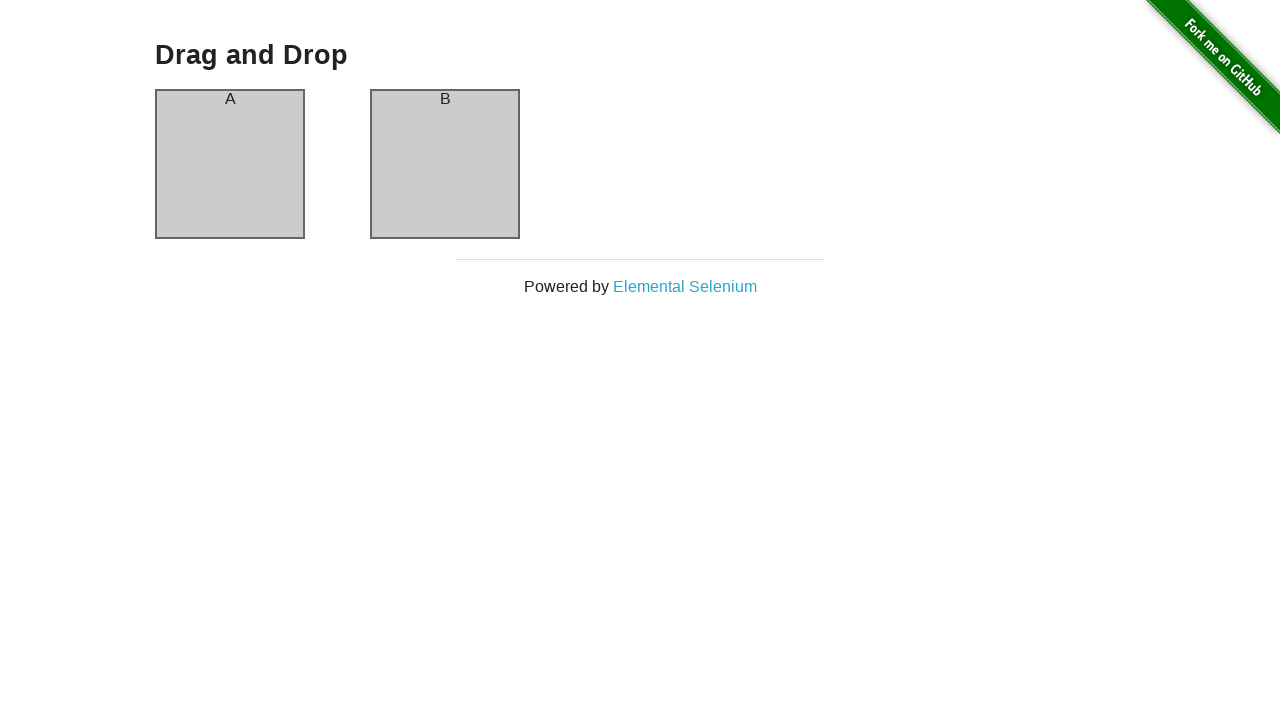

Located drop target element B
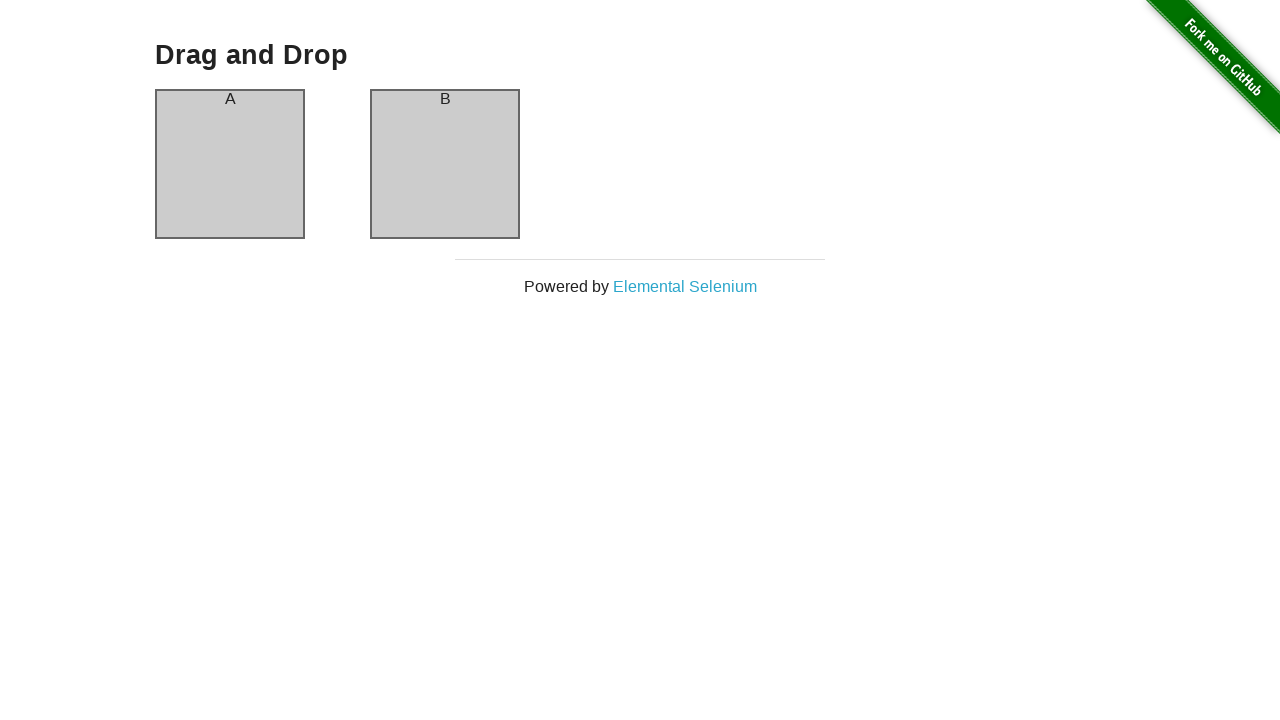

Dragged element A onto element B at (445, 164)
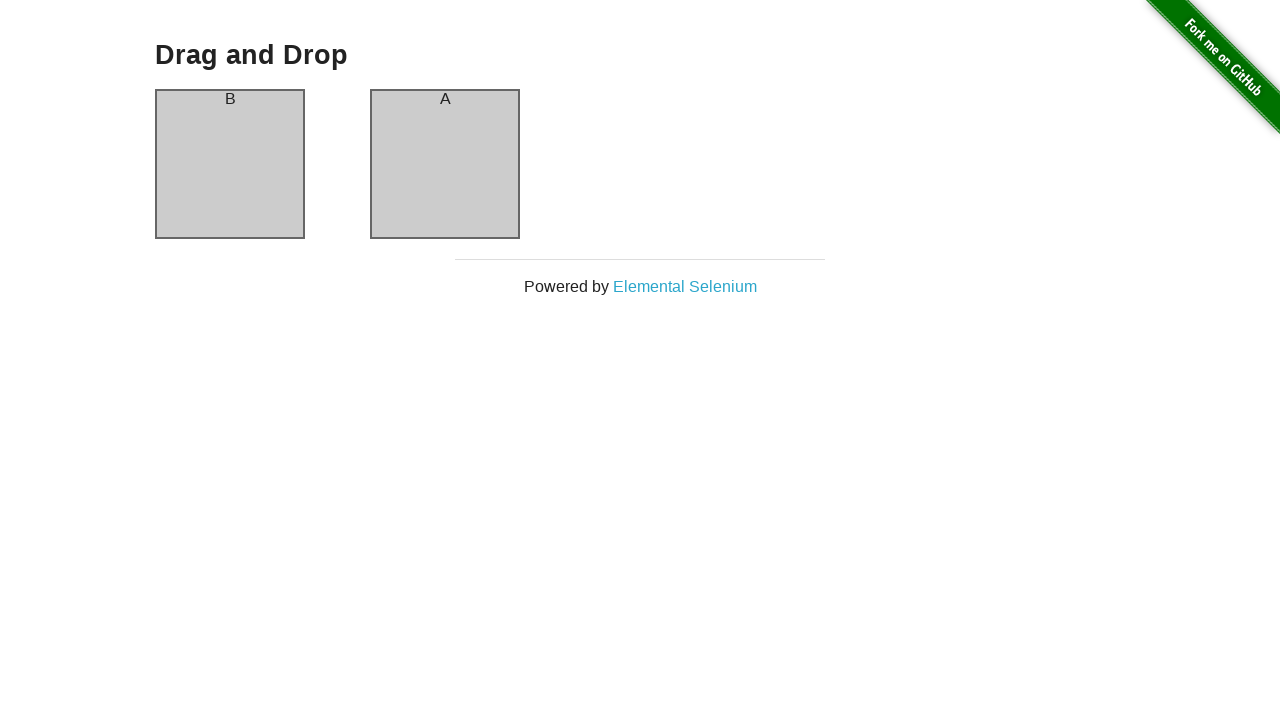

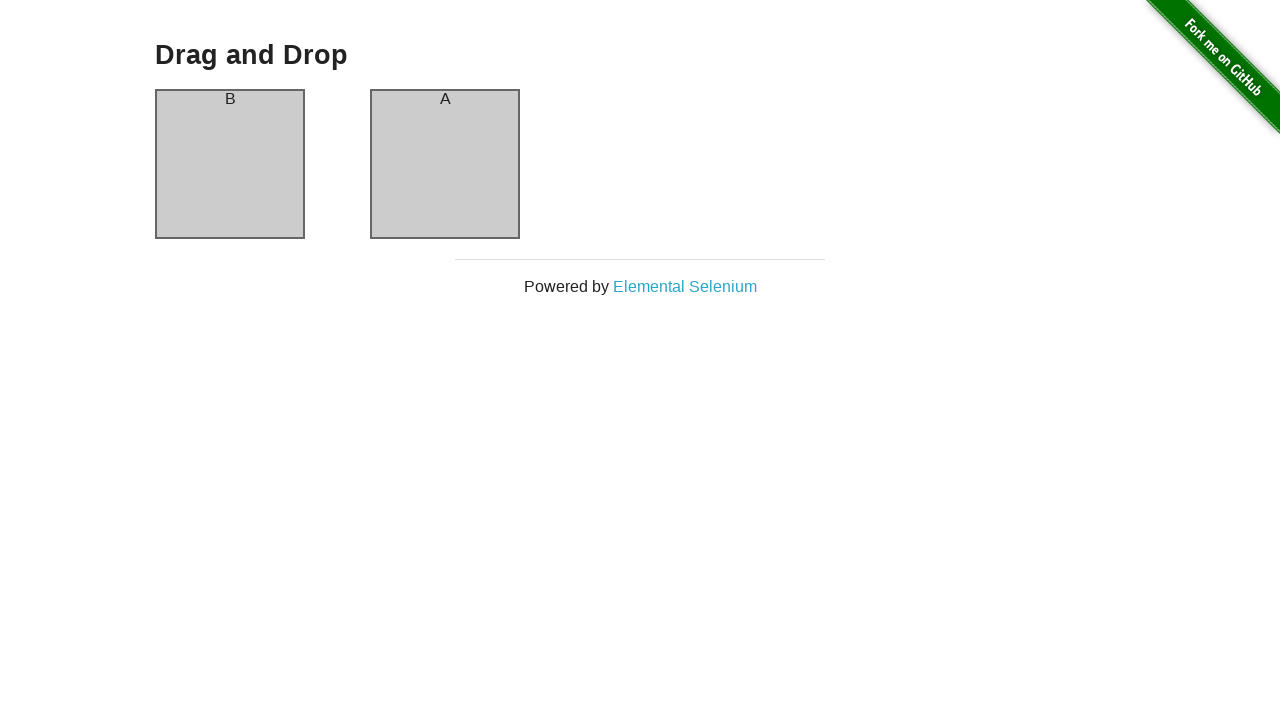